Tests dynamic controls by clicking the Enable button in the input section and waiting for the message to appear

Starting URL: http://the-internet.herokuapp.com/dynamic_controls

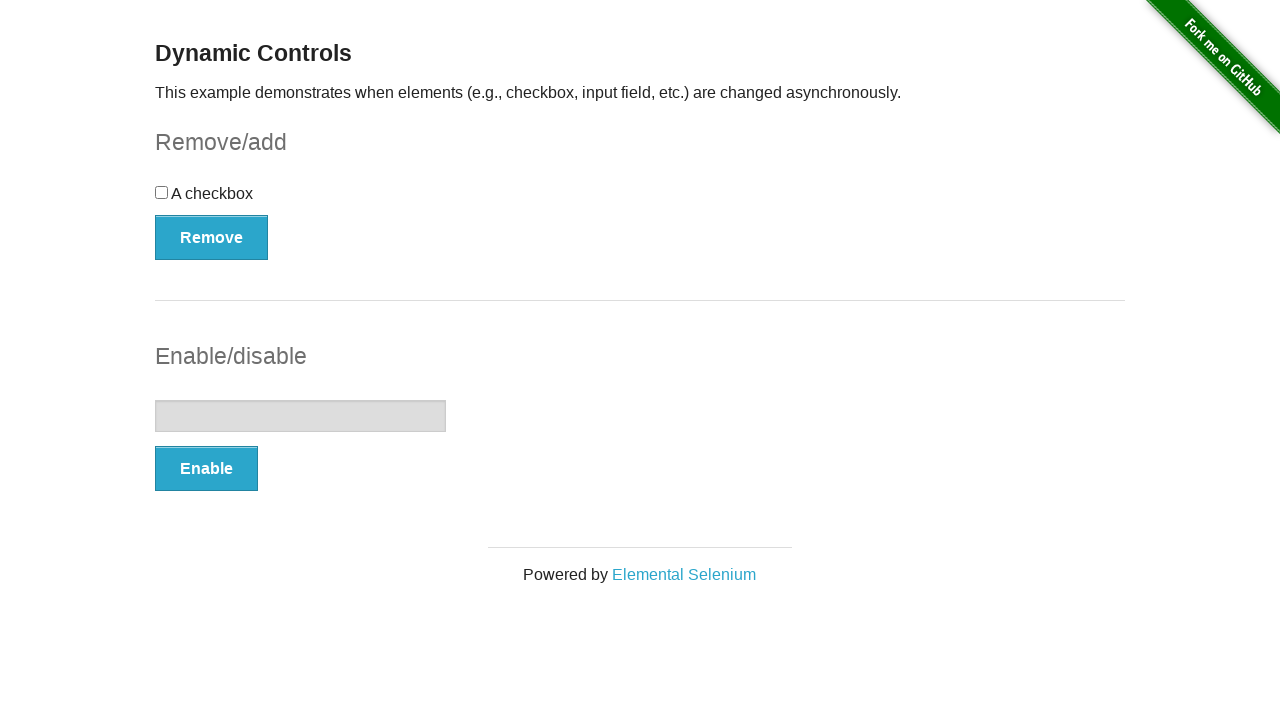

Clicked the Enable button in the input section at (206, 469) on form#input-example button
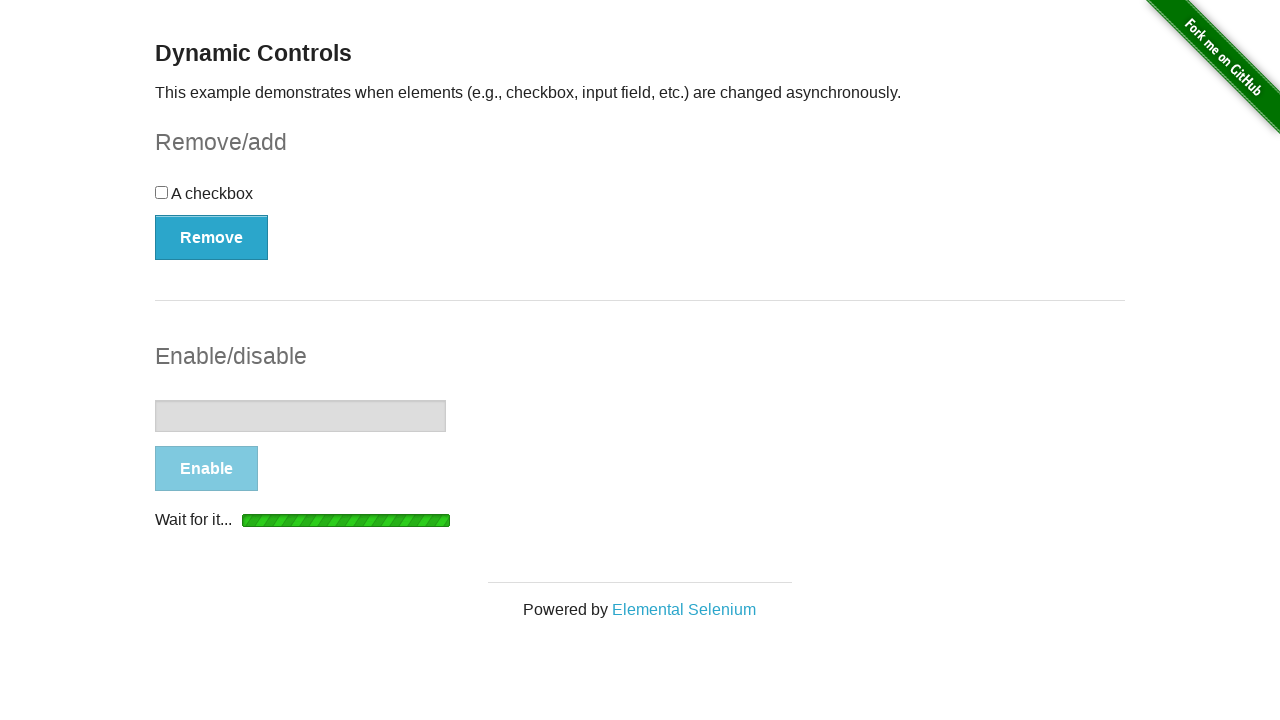

Waited for the message to appear indicating the action is complete
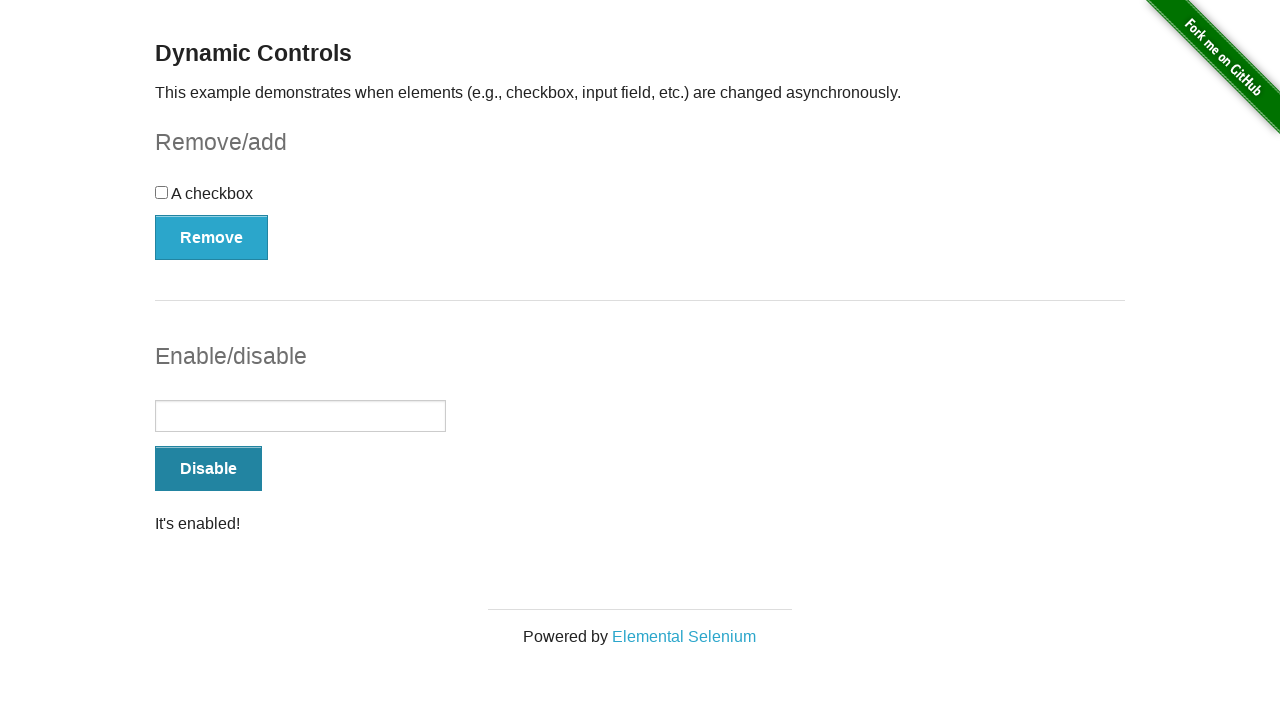

Retrieved message text content
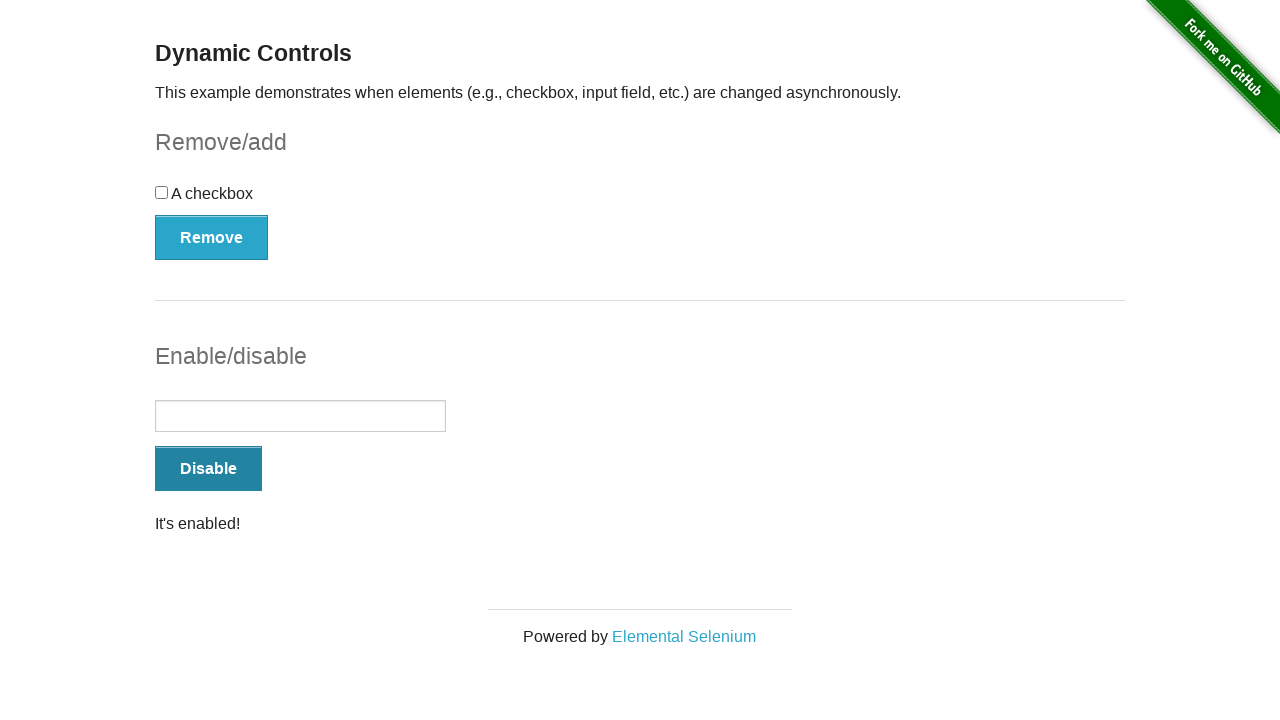

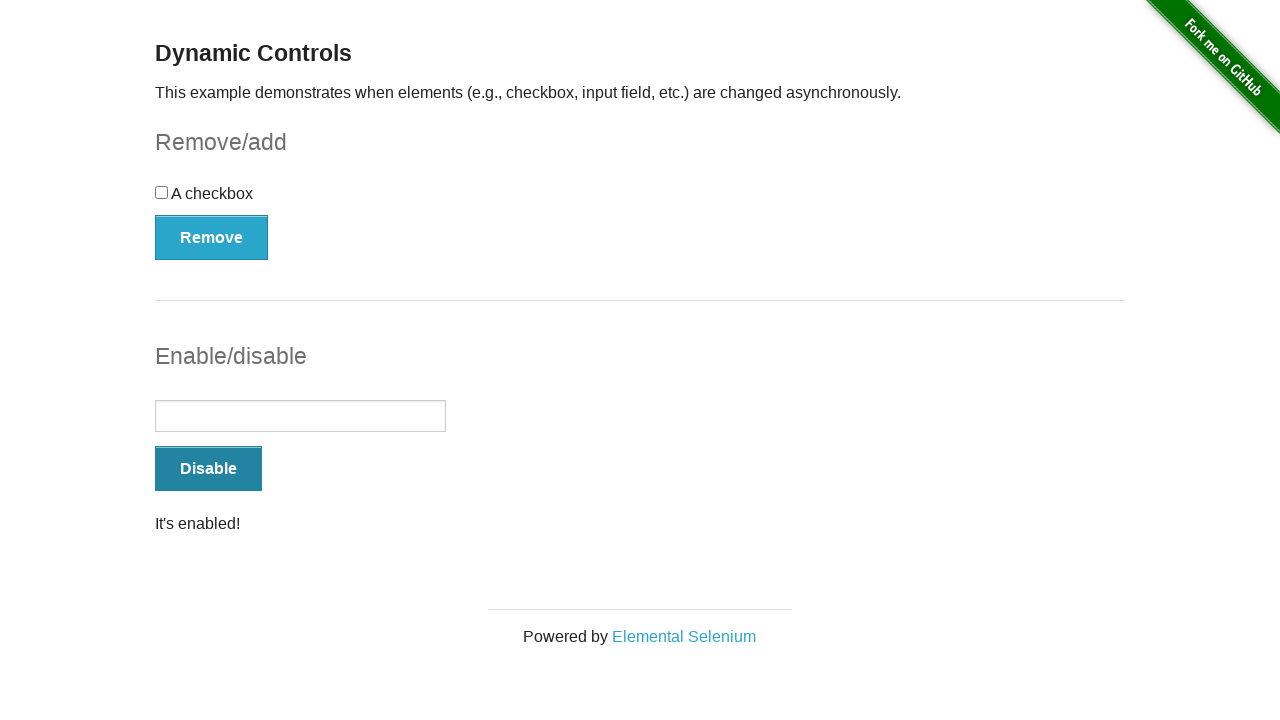